Tests JavaScript prompt alert handling by clicking a button to trigger a prompt, entering text into the alert, and accepting it

Starting URL: https://the-internet.herokuapp.com/javascript_alerts

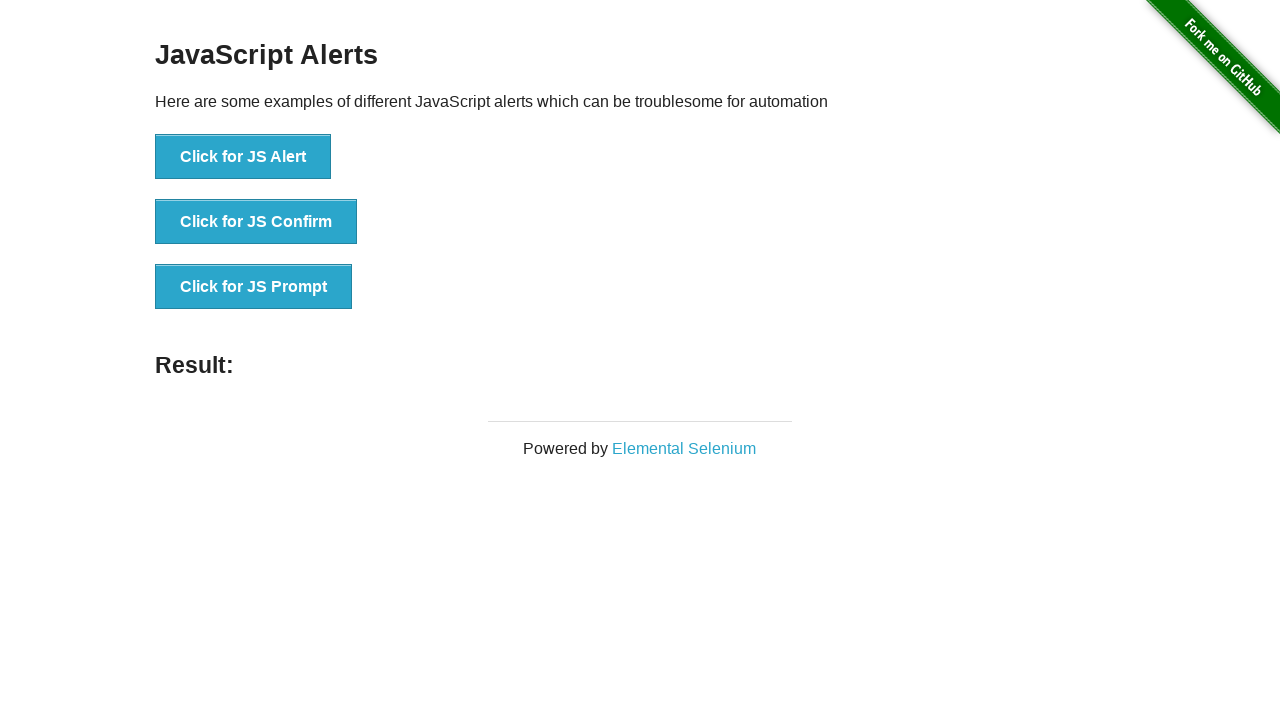

Set up dialog handler to accept prompt with text 'gokul'
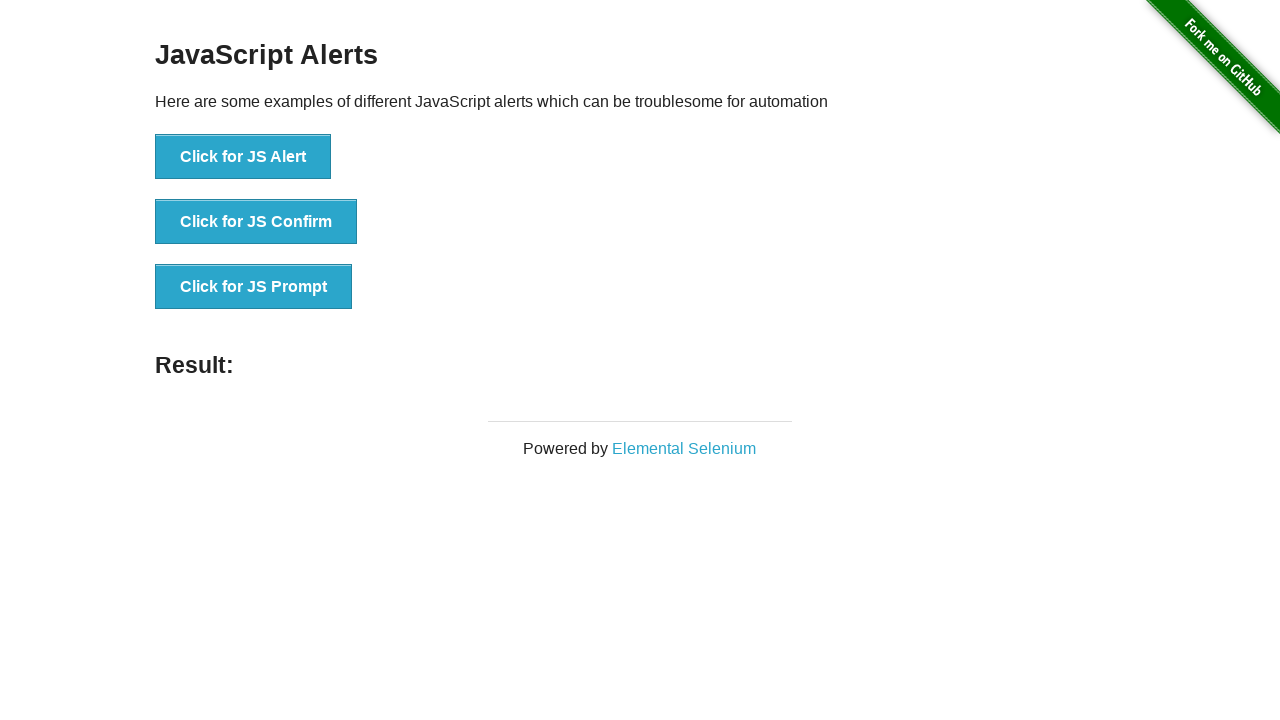

Clicked button to trigger JavaScript prompt alert at (254, 287) on xpath=//button[text()='Click for JS Prompt']
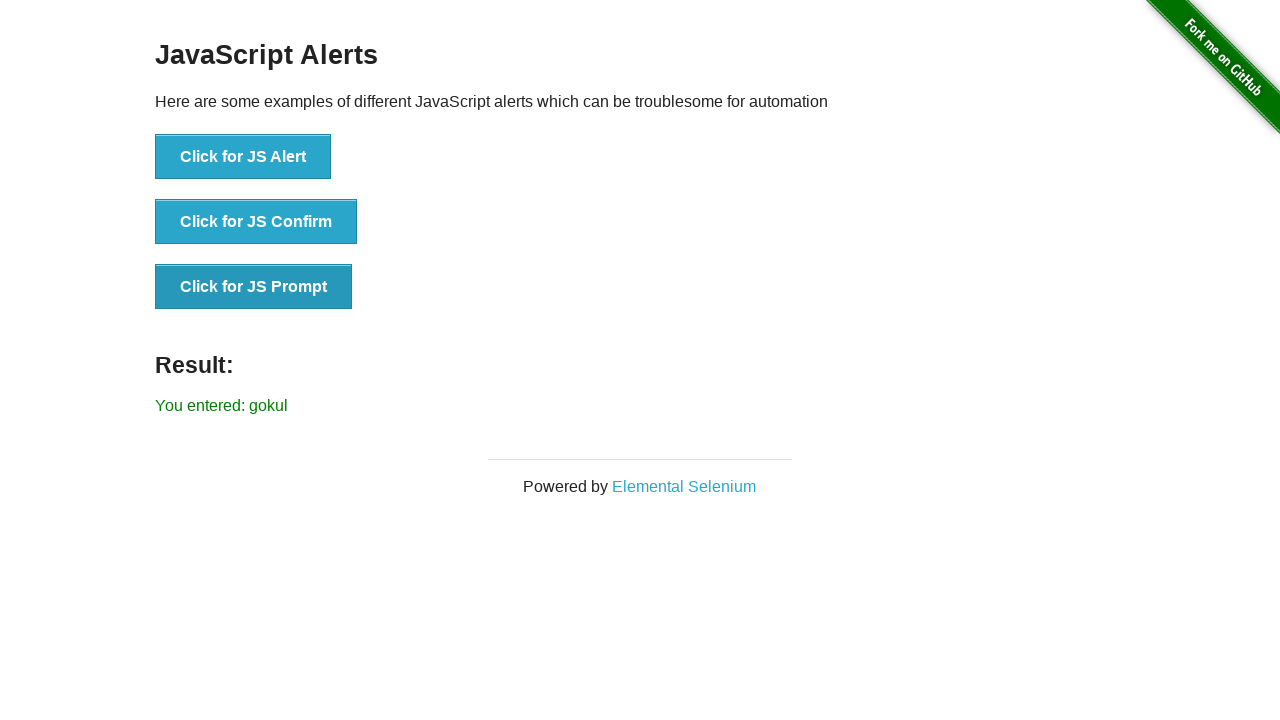

Prompt result displayed on page
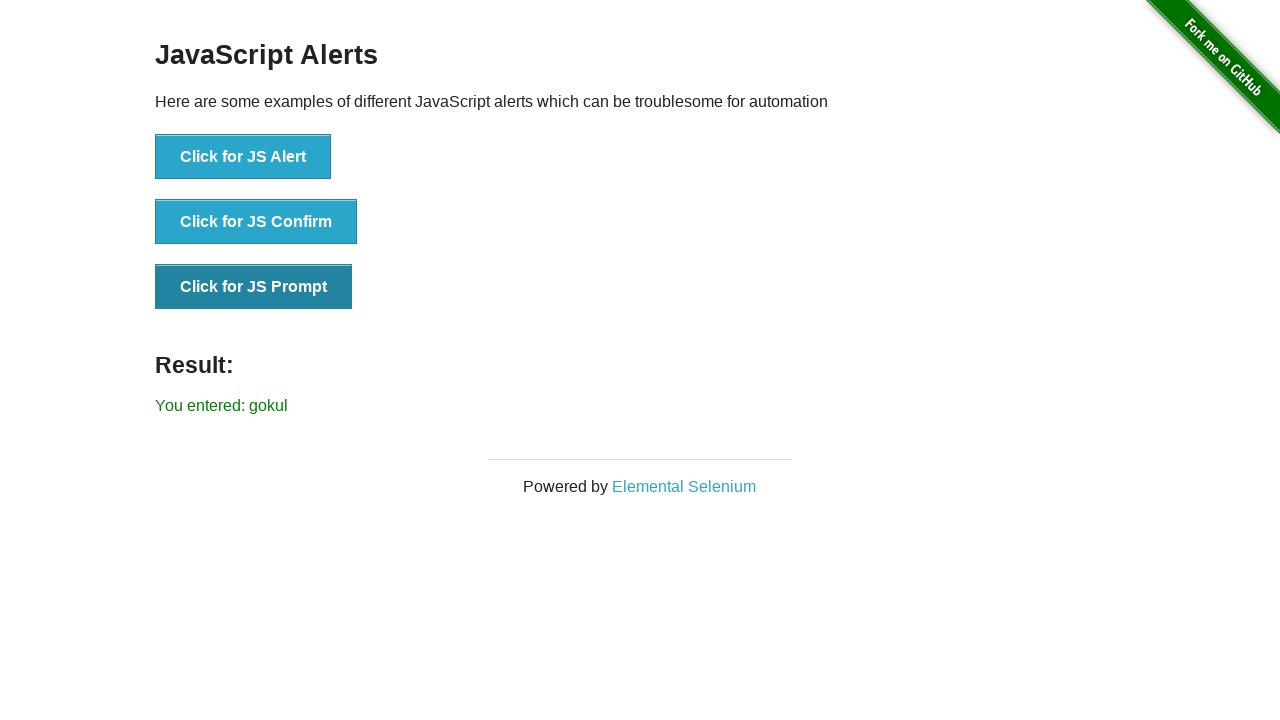

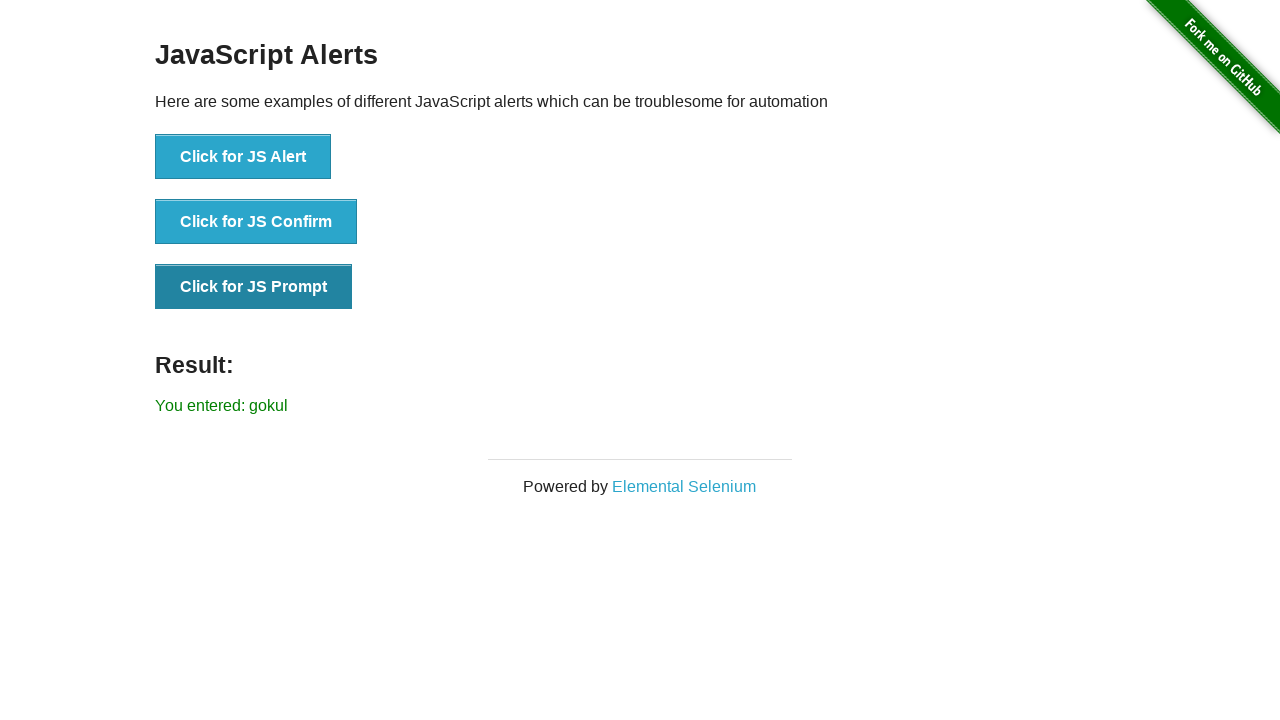